Tests dropdown selection functionality by selecting an option from a select element

Starting URL: https://rahulshettyacademy.com/AutomationPractice/

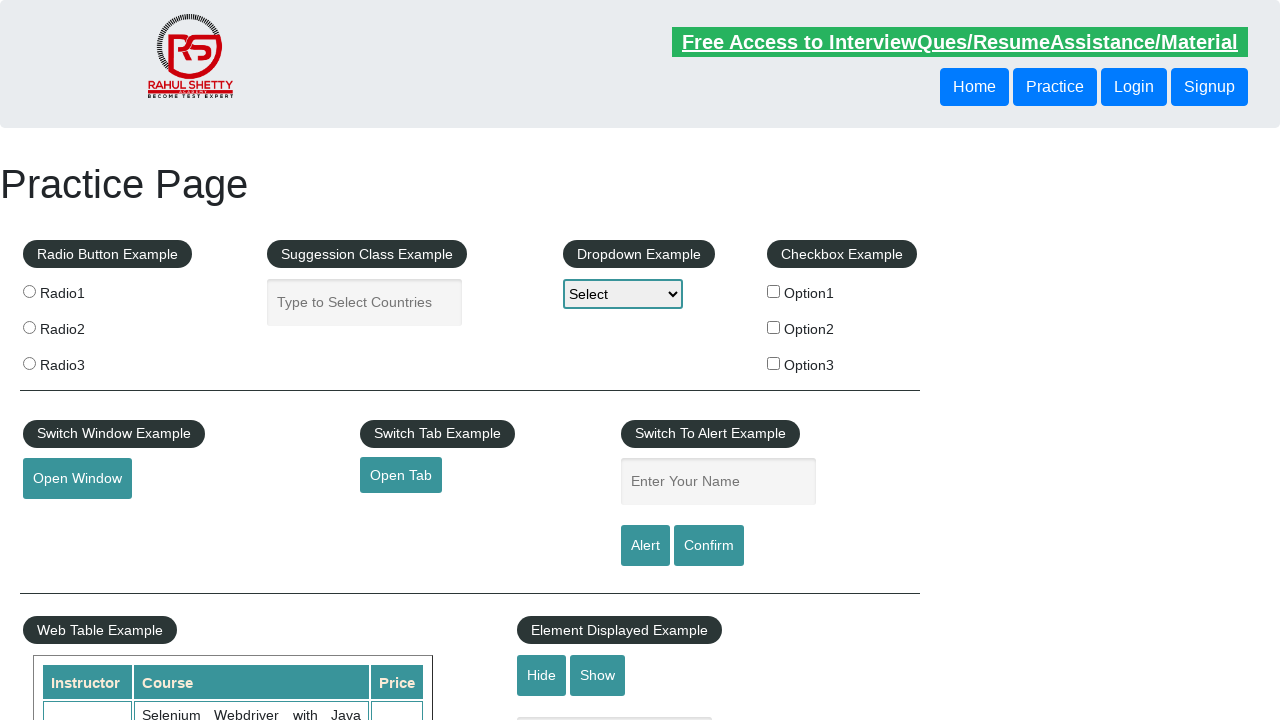

Navigated to AutomationPractice page
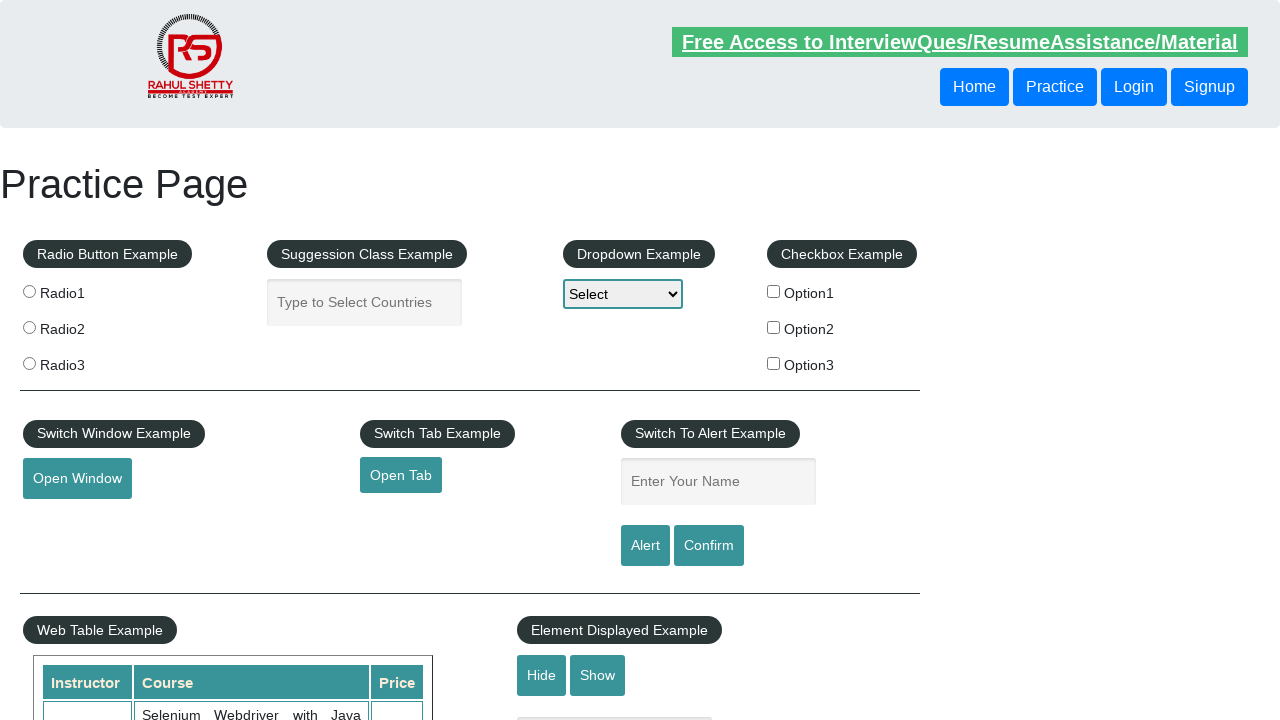

Selected Option1 from dropdown on select
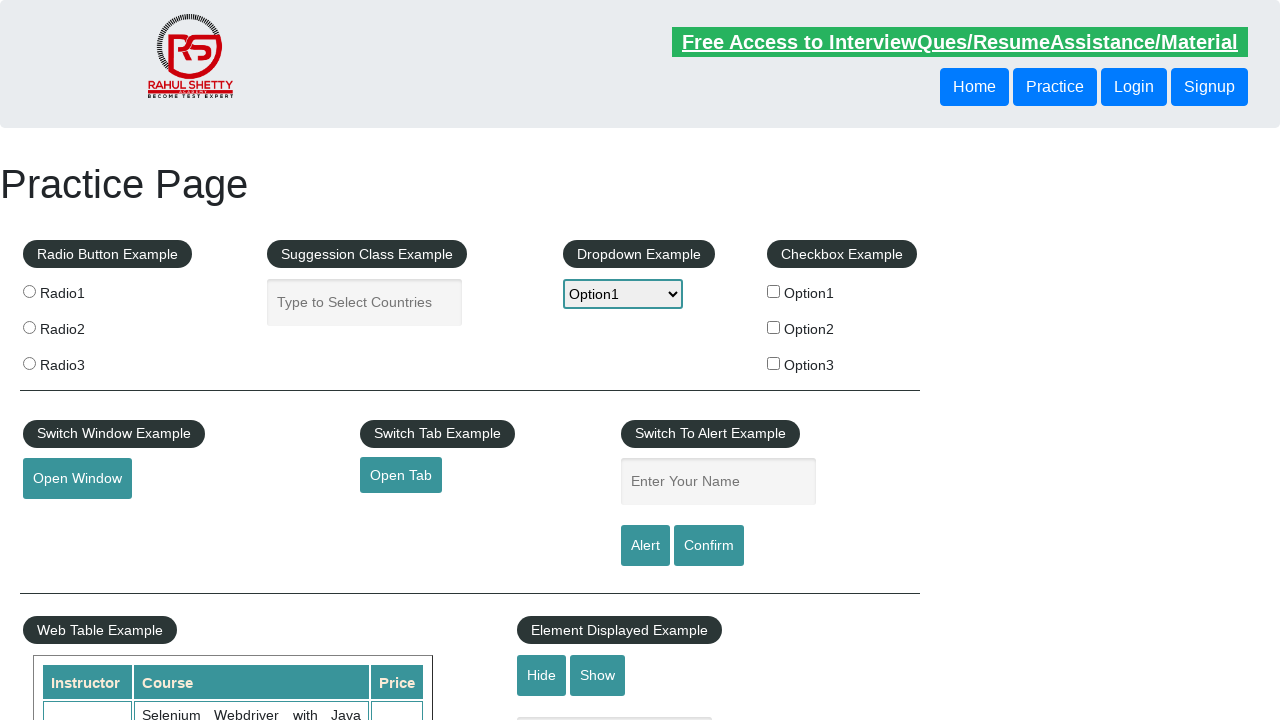

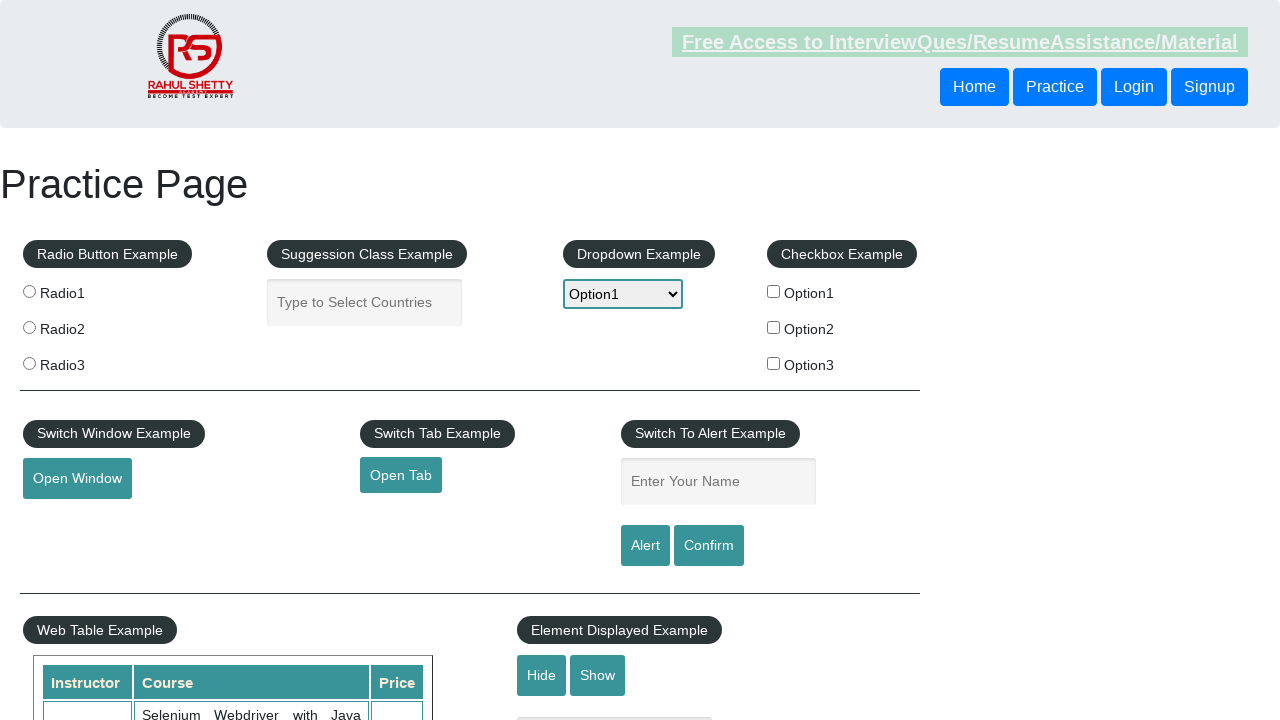